Navigates to a Spotify track page and waits for the song title element to be visible, verifying the track page loads correctly.

Starting URL: https://open.spotify.com/track/6IK8OzOAHZrTGa9LkVcgx4

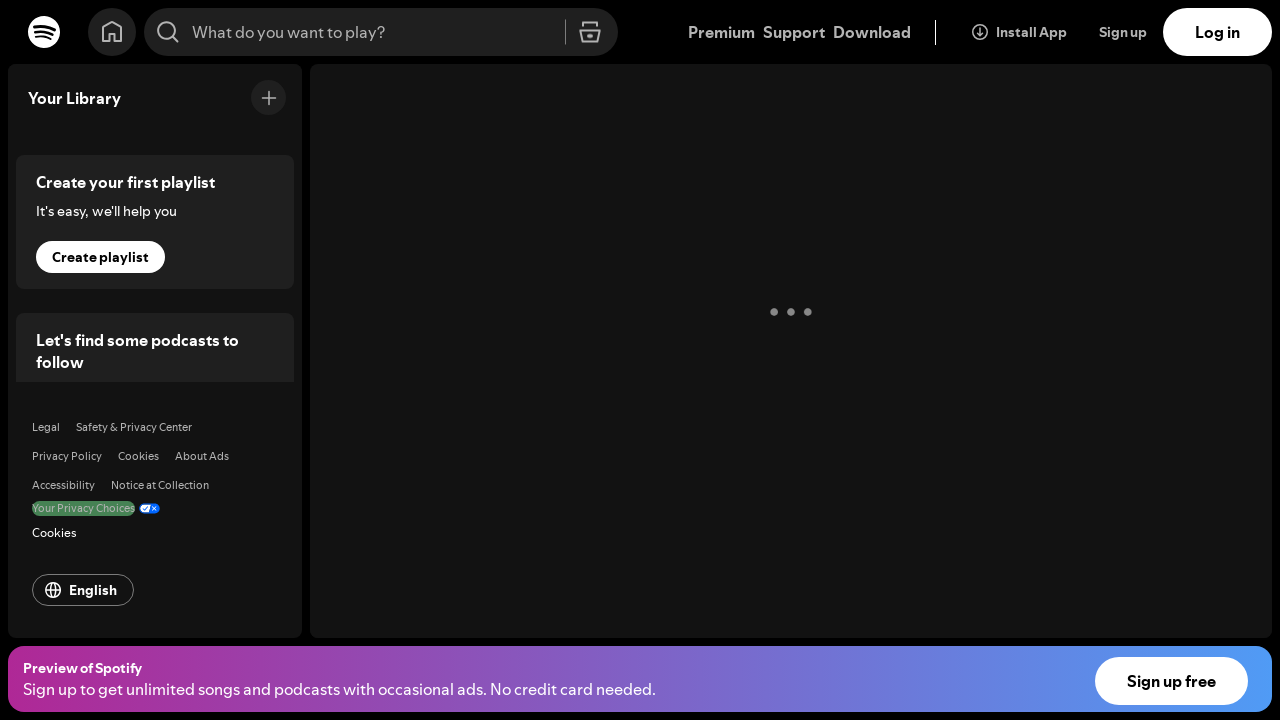

Navigated to Spotify track page
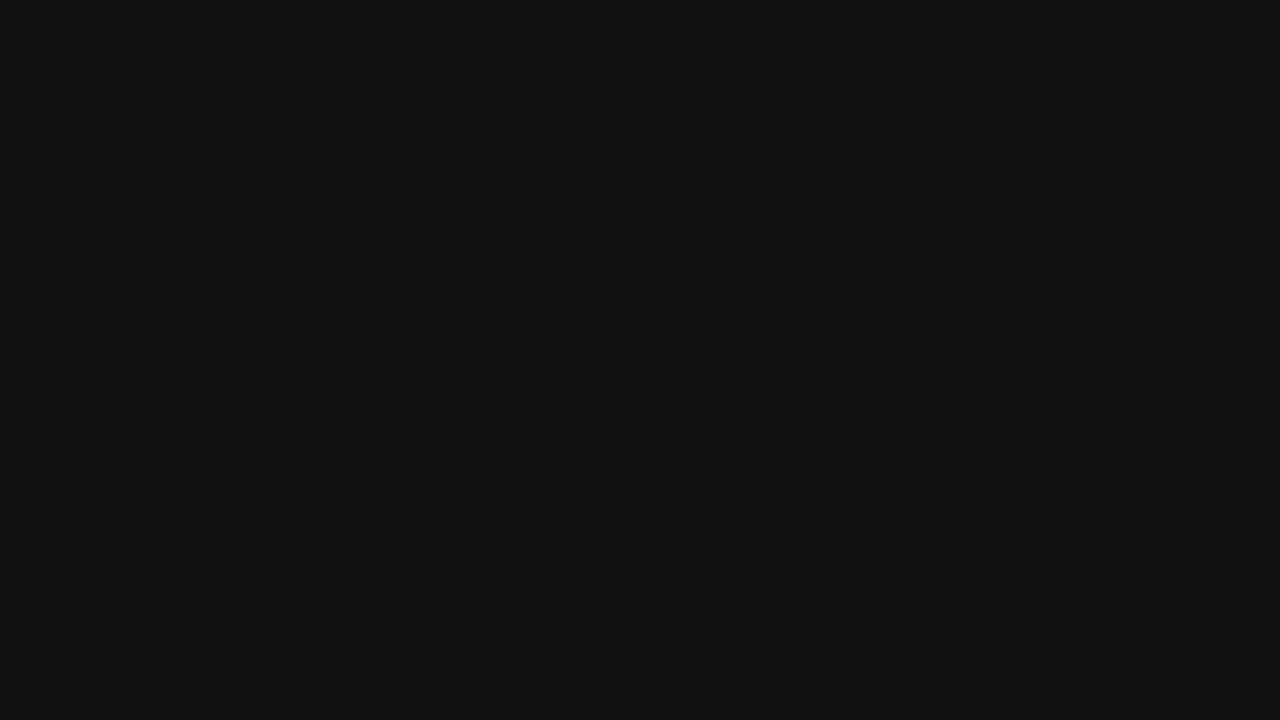

Song title element (h1) became visible on the track page
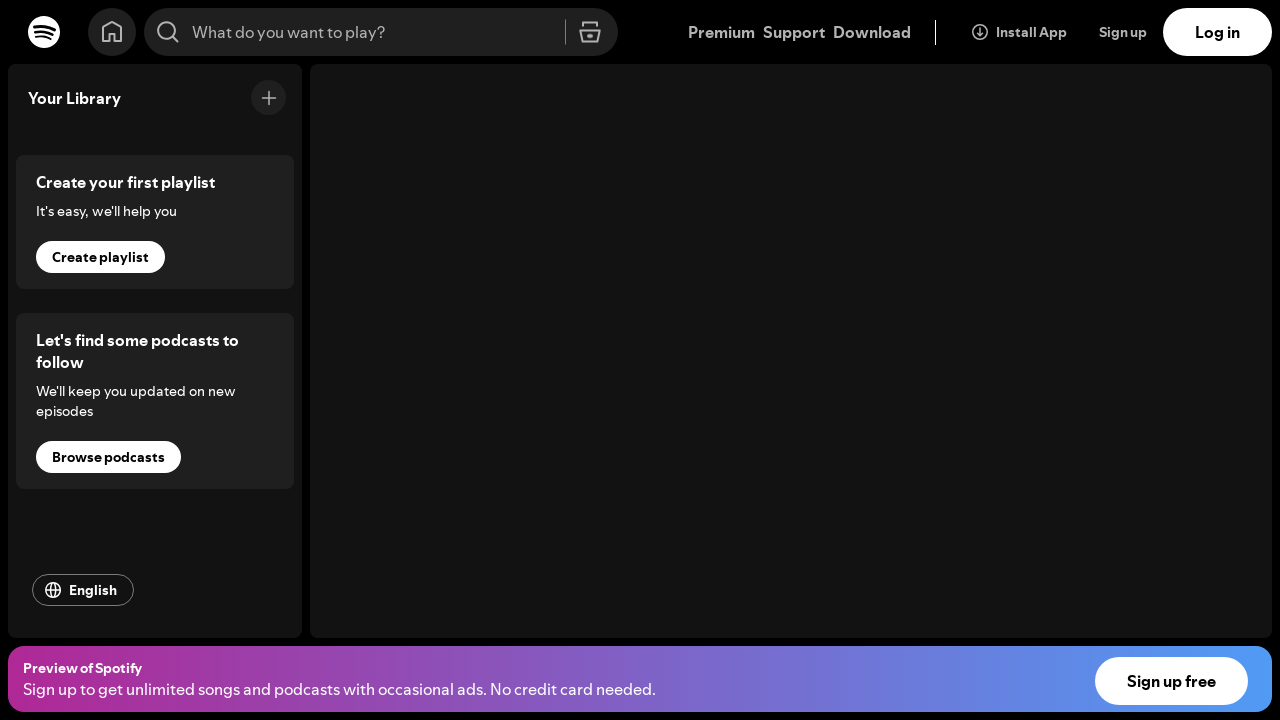

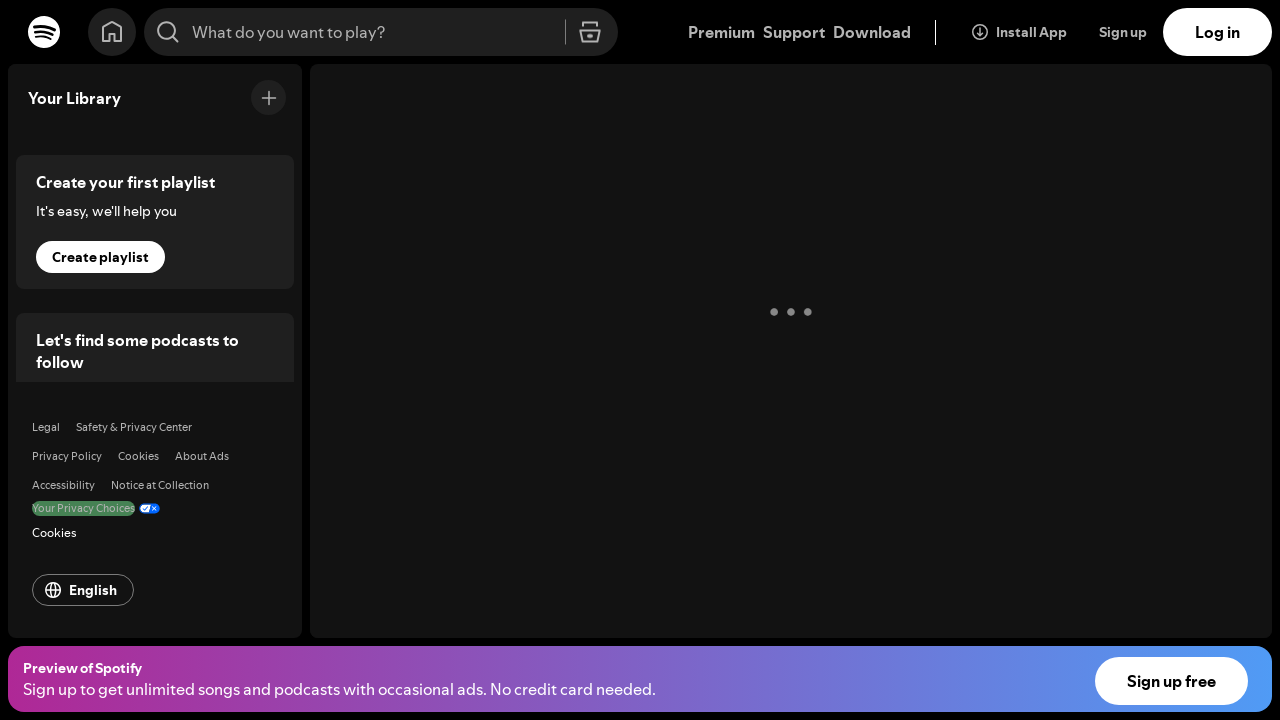